Tests JavaScript confirm alert handling by clicking a button that triggers a confirm dialog, then accepting the alert.

Starting URL: https://demoqa.com/alerts

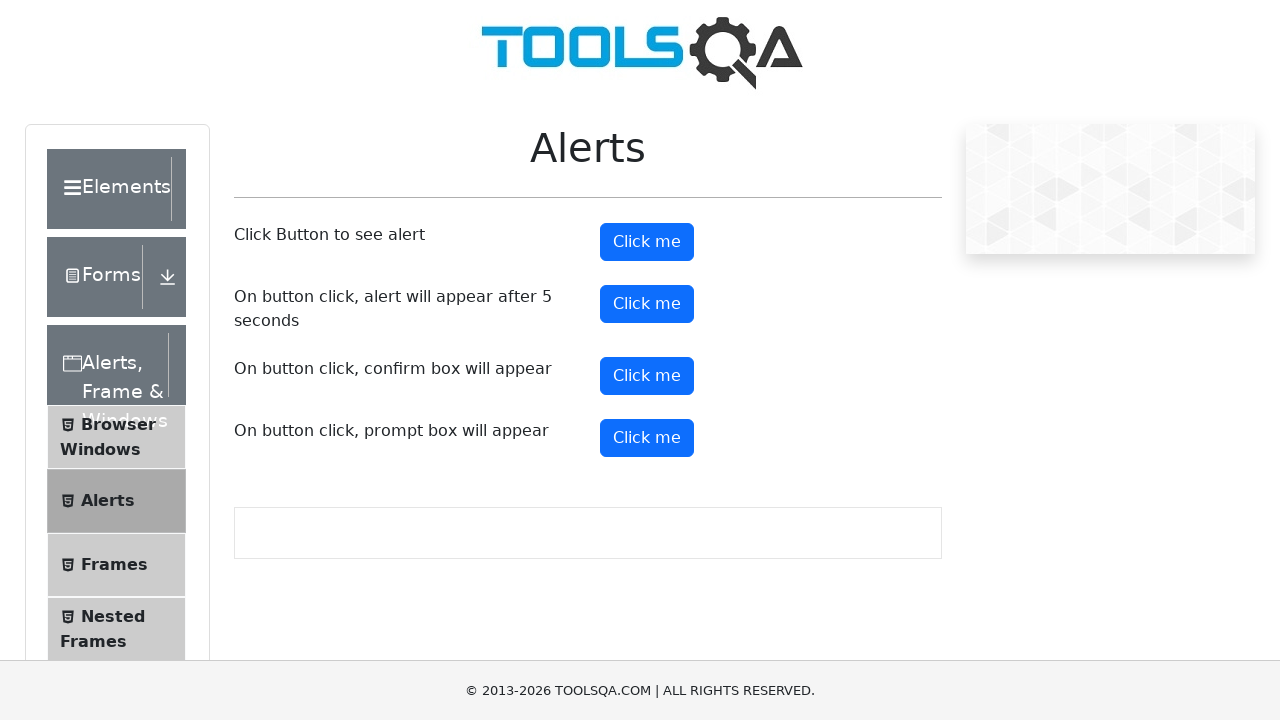

Set up dialog handler to accept confirm dialogs
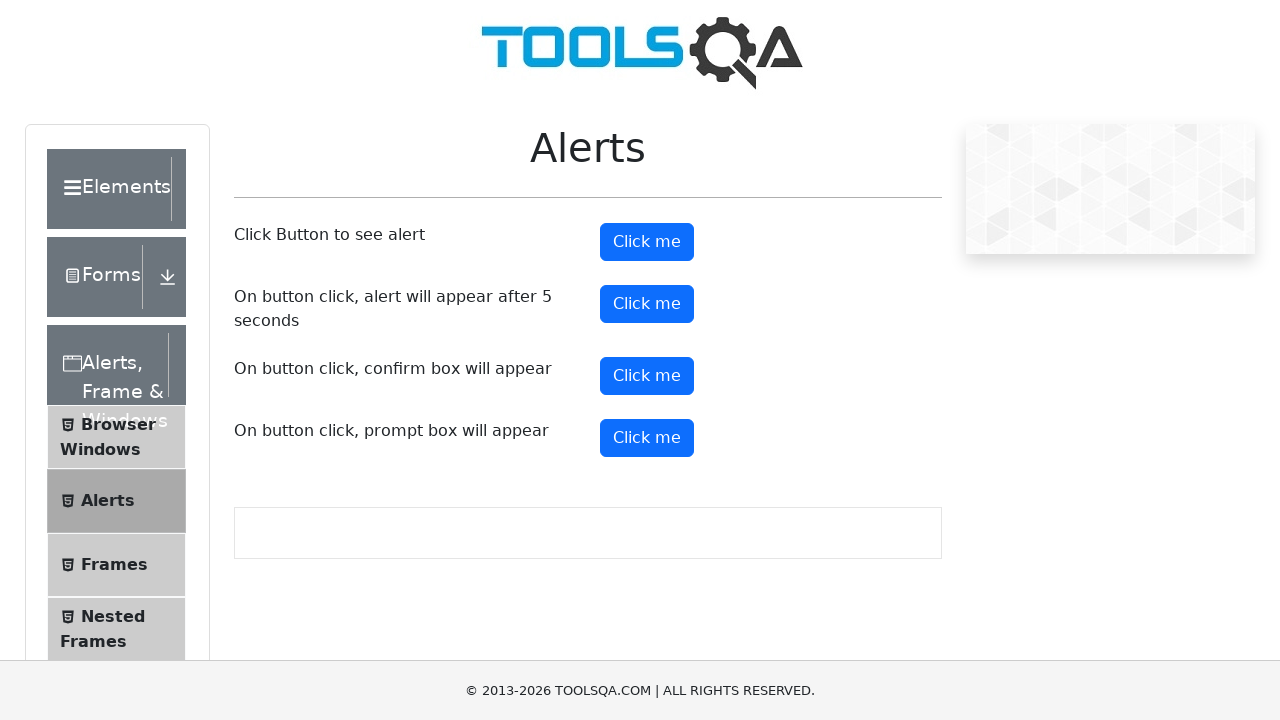

Clicked confirm button to trigger the confirm dialog at (647, 376) on #confirmButton
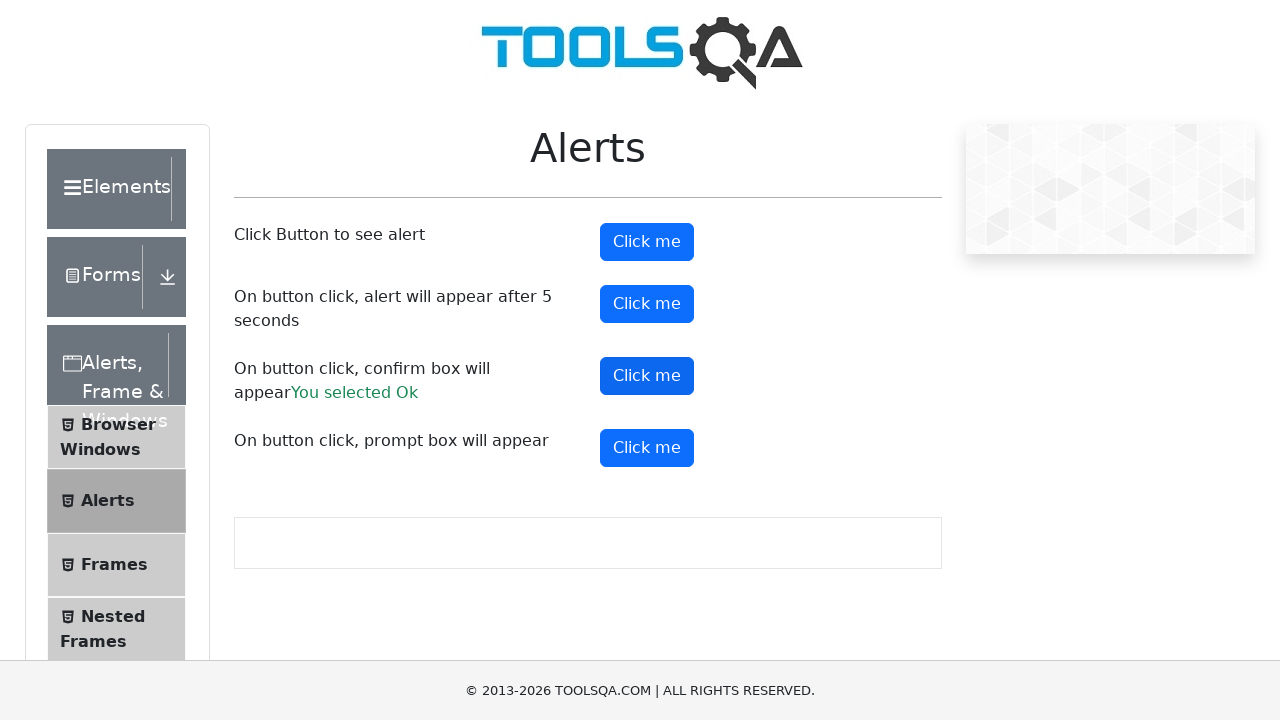

Confirm dialog was accepted and result text appeared
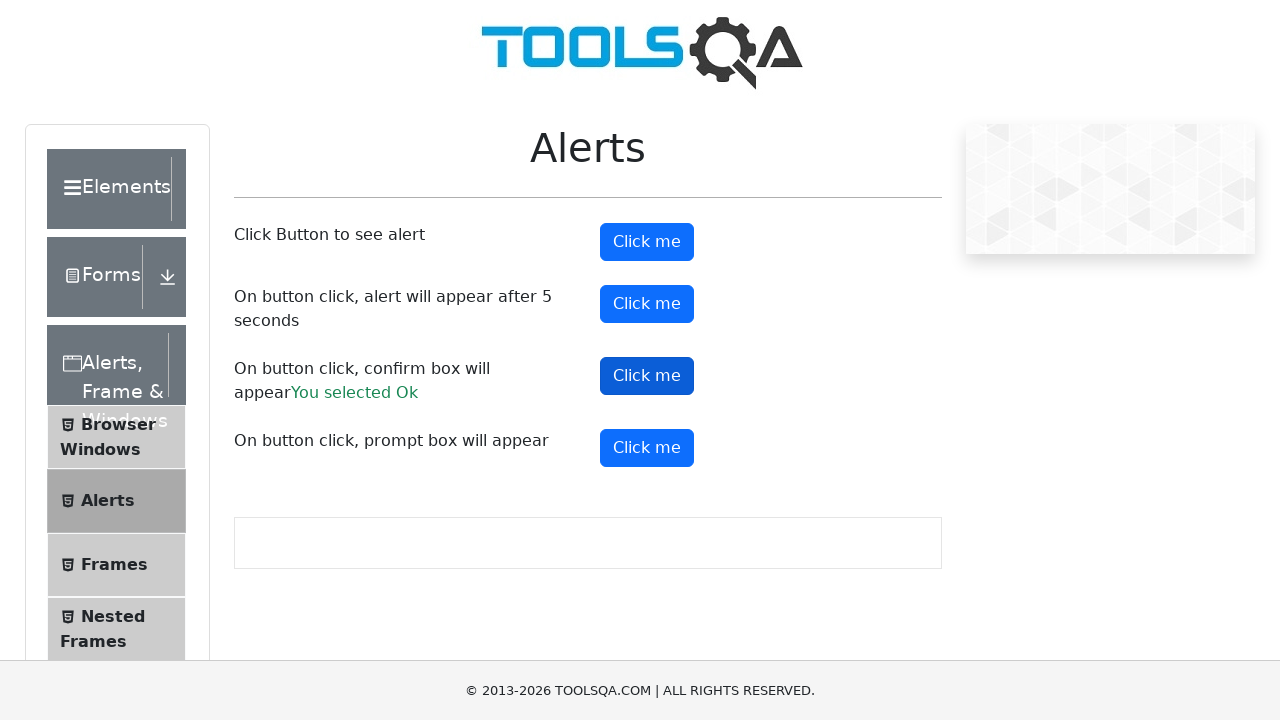

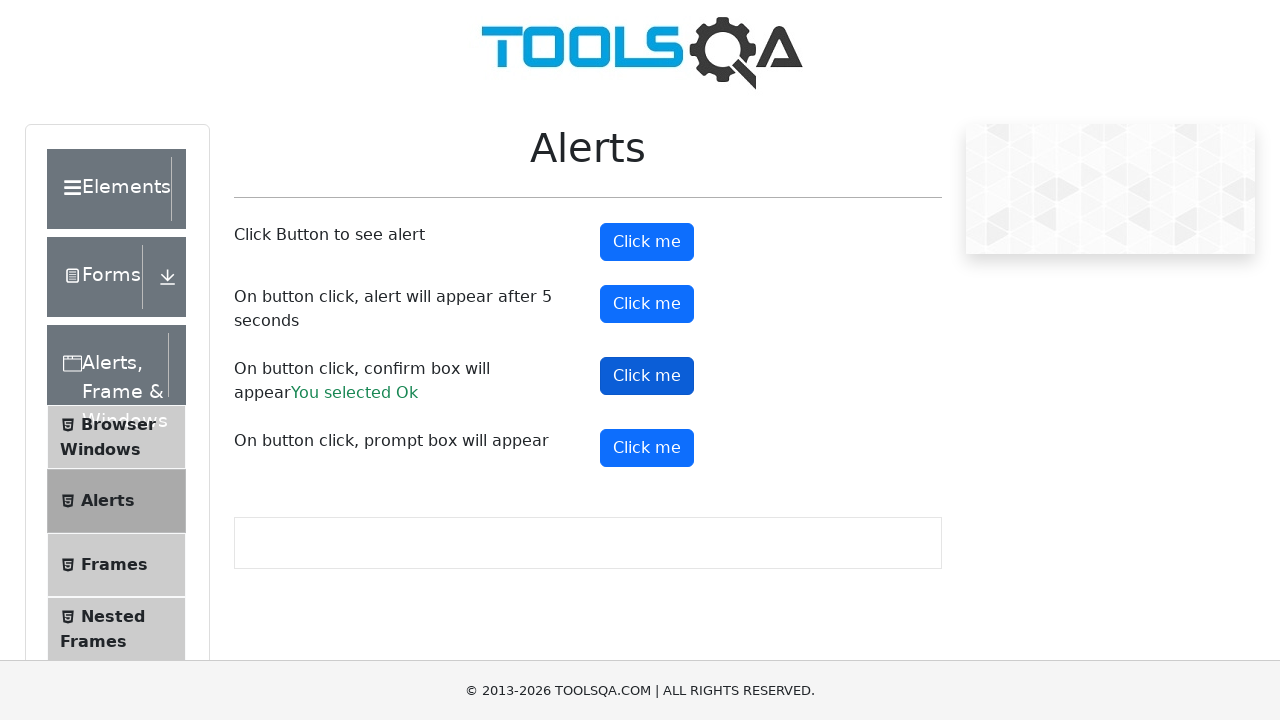